Tests browser prompt alert functionality by clicking the prompt button, entering a name into the prompt dialog, and accepting it.

Starting URL: https://demoqa.com/alerts

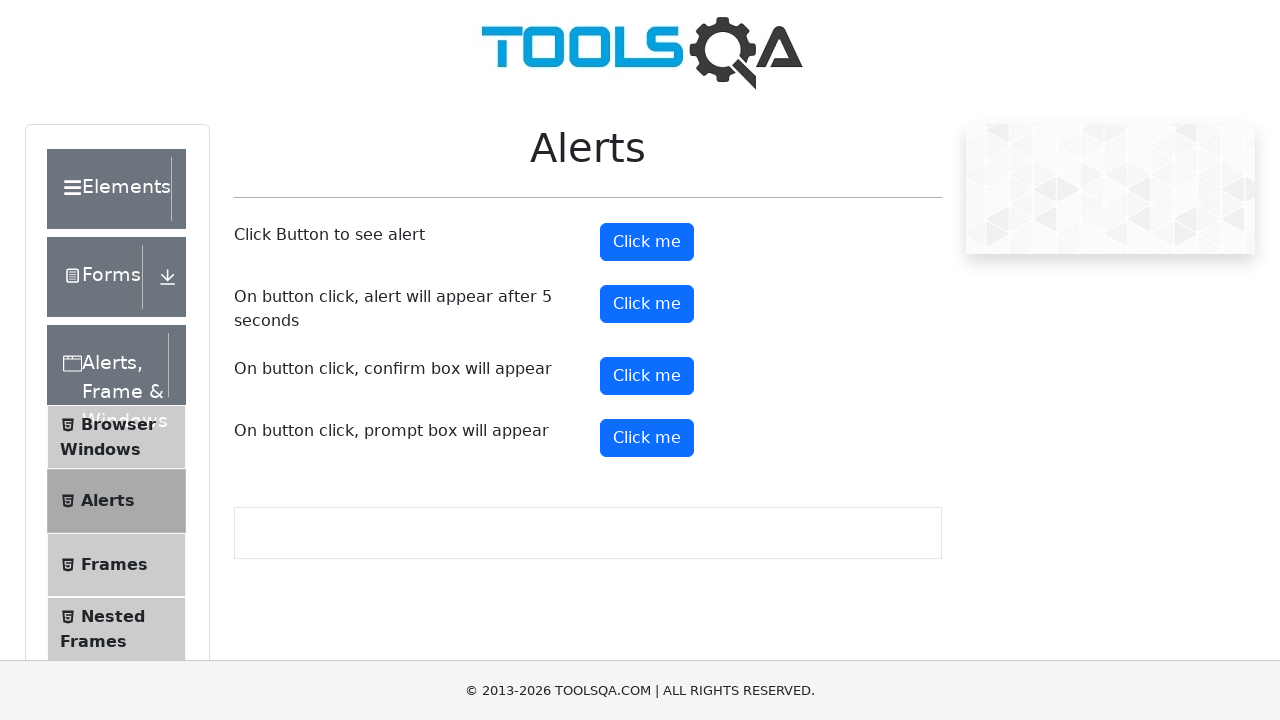

Set up dialog handler to accept prompt with name 'Sanchit'
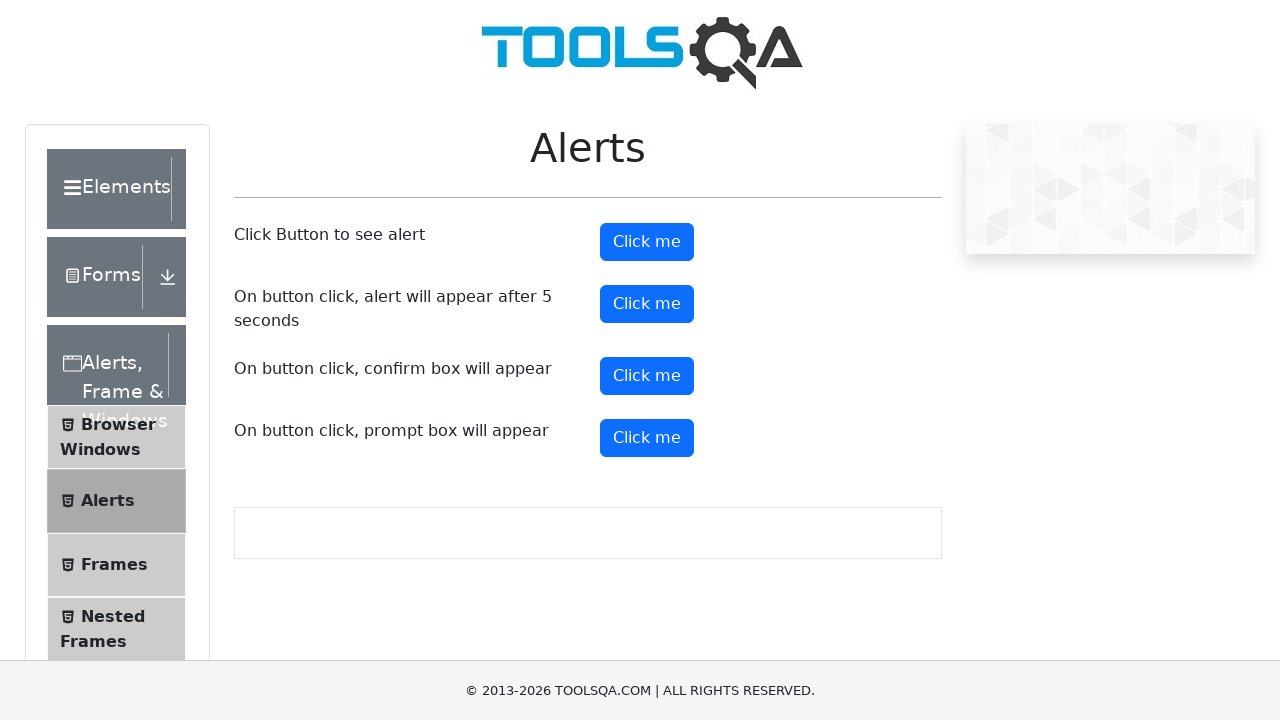

Clicked prompt button to trigger prompt alert dialog at (647, 438) on #promtButton
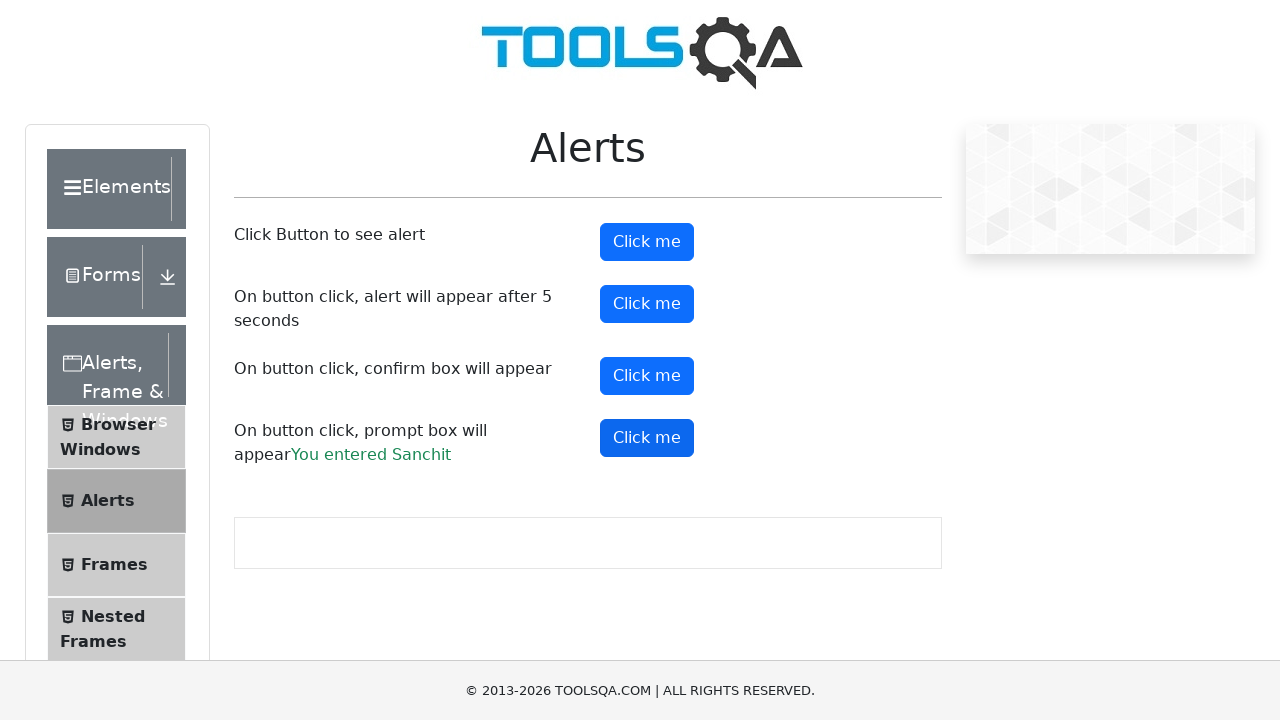

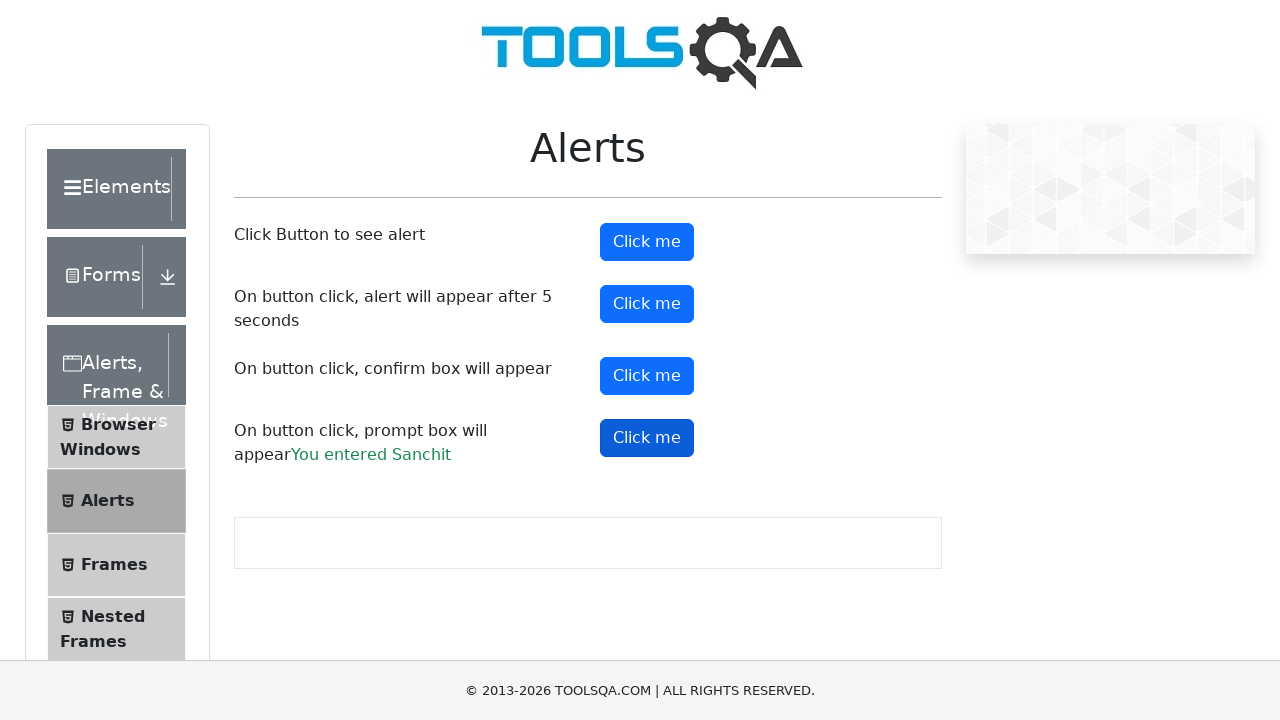